Tests that whitespace is trimmed from edited todo text

Starting URL: https://demo.playwright.dev/todomvc

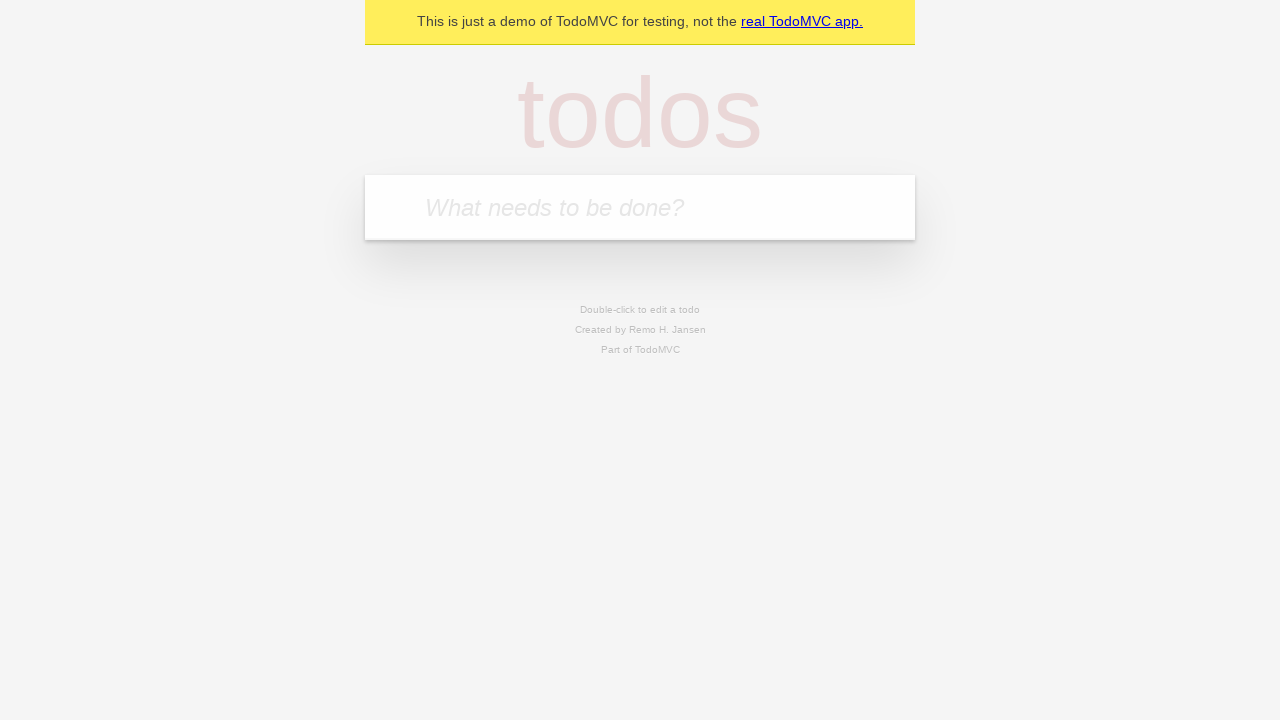

Filled first todo input with 'buy some cheese' on internal:attr=[placeholder="What needs to be done?"i]
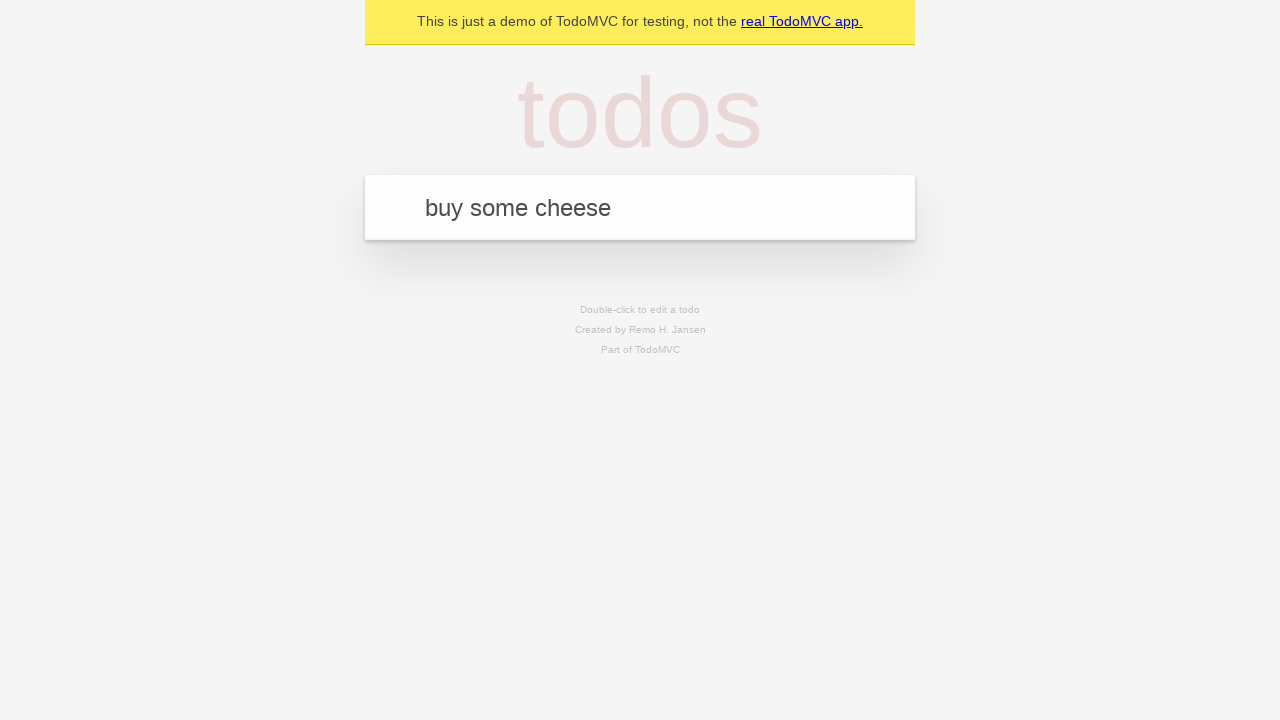

Pressed Enter to create first todo on internal:attr=[placeholder="What needs to be done?"i]
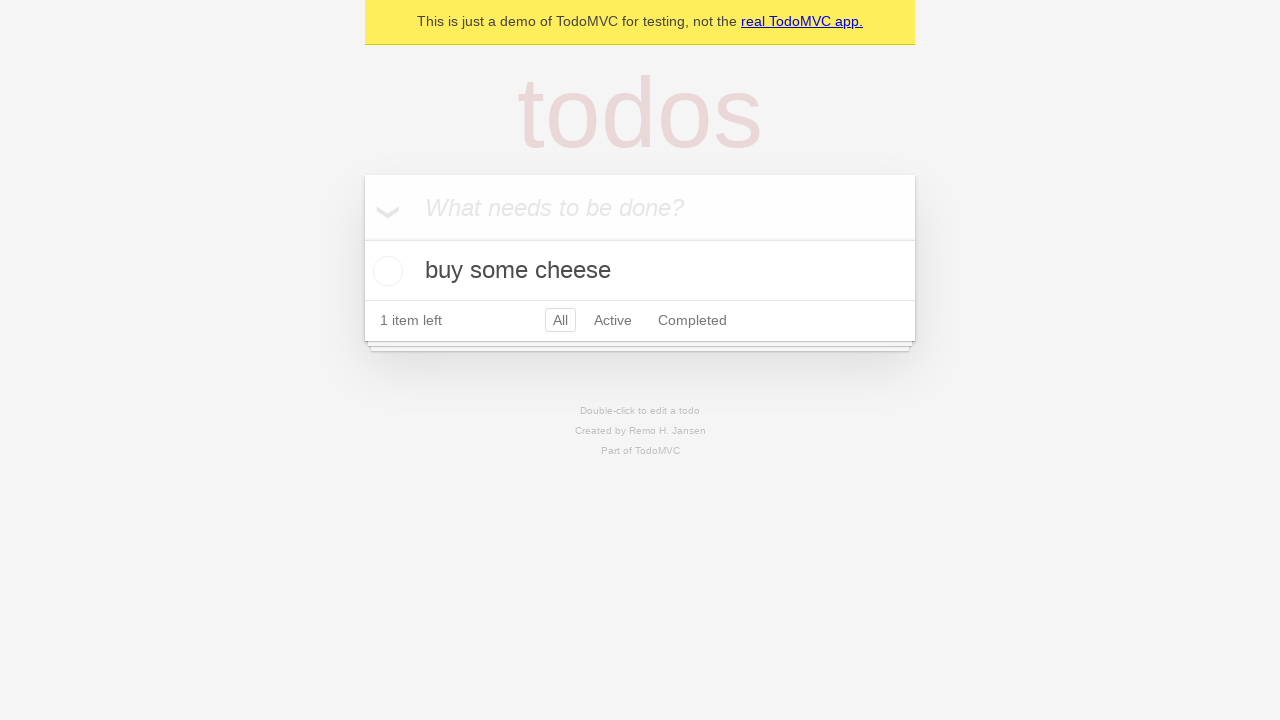

Filled second todo input with 'feed the cat' on internal:attr=[placeholder="What needs to be done?"i]
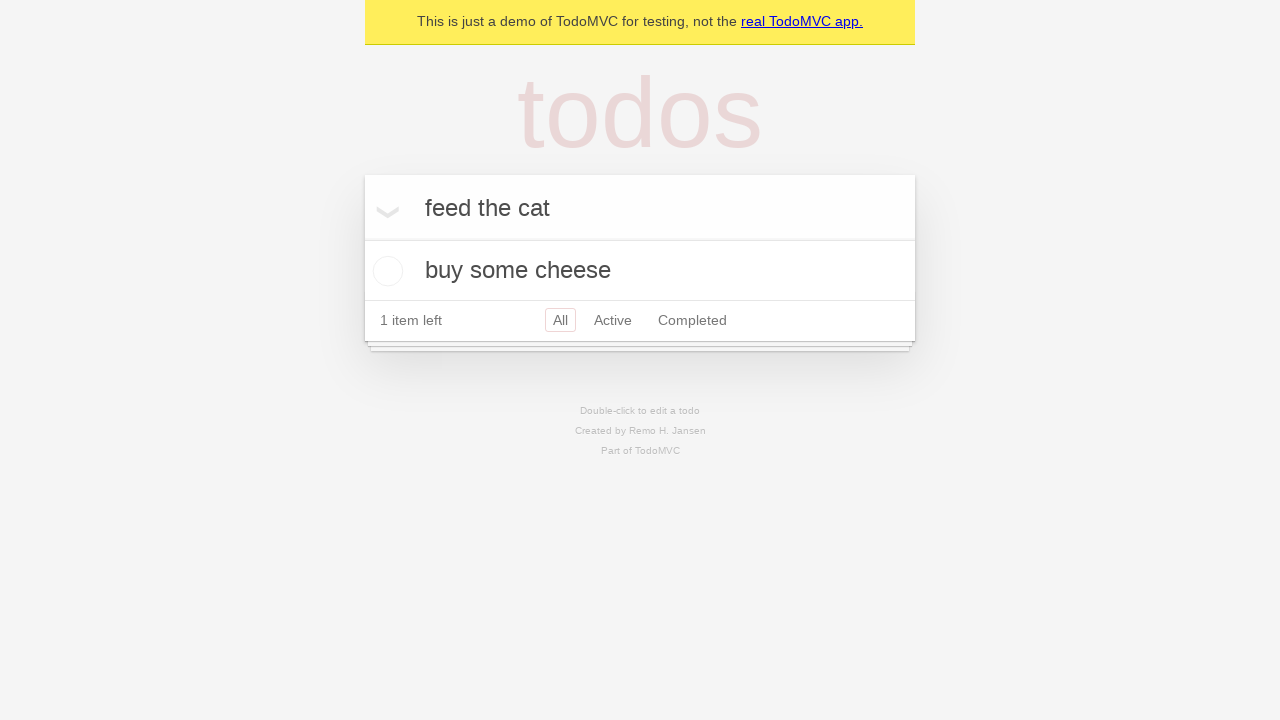

Pressed Enter to create second todo on internal:attr=[placeholder="What needs to be done?"i]
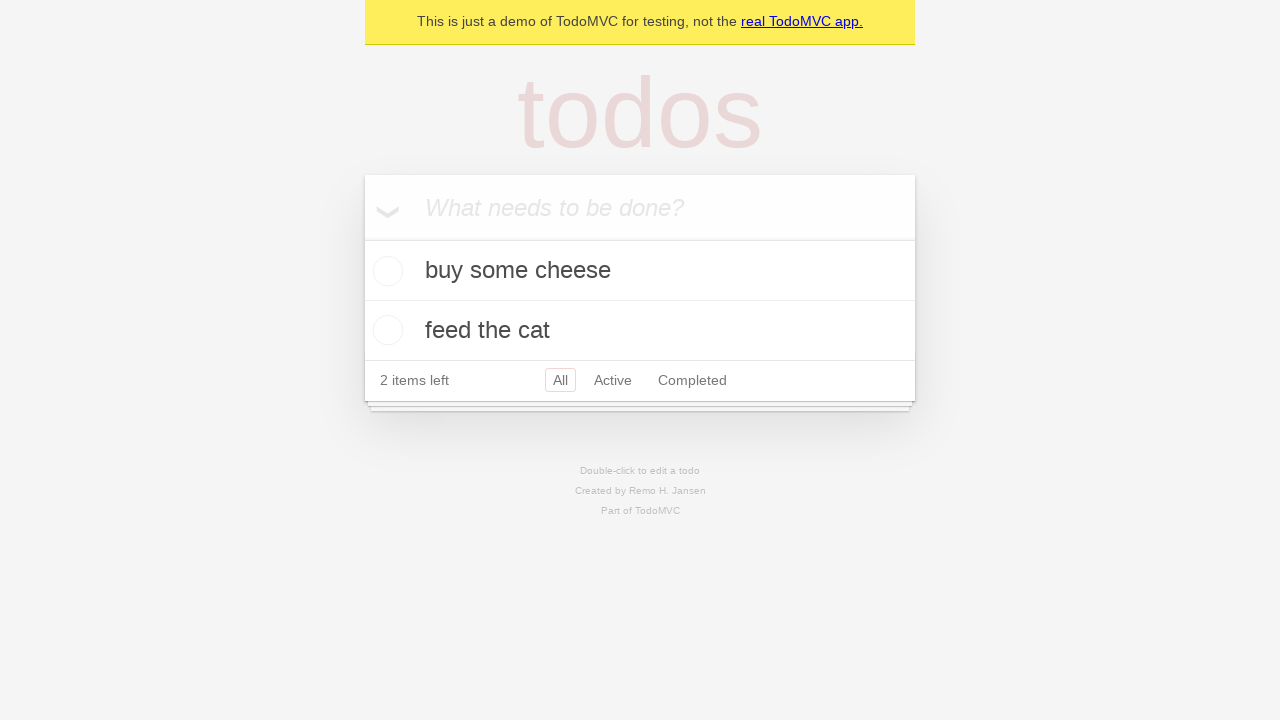

Filled third todo input with 'book a doctors appointment' on internal:attr=[placeholder="What needs to be done?"i]
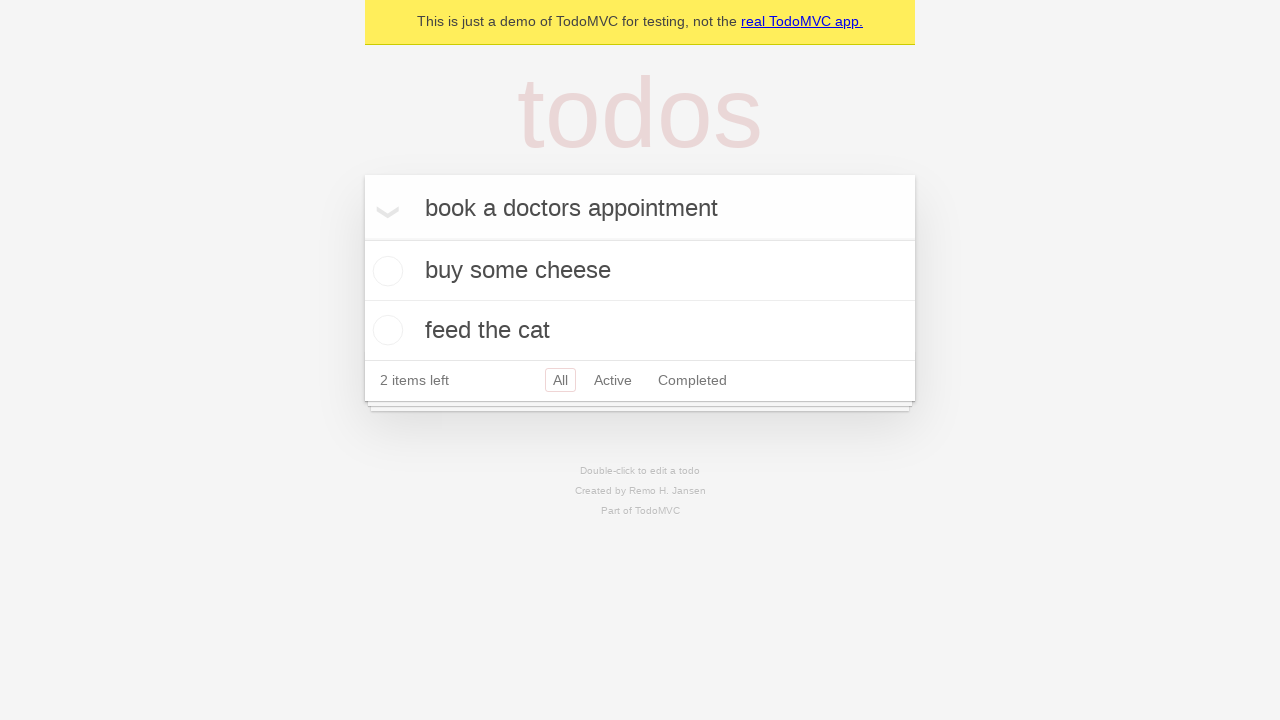

Pressed Enter to create third todo on internal:attr=[placeholder="What needs to be done?"i]
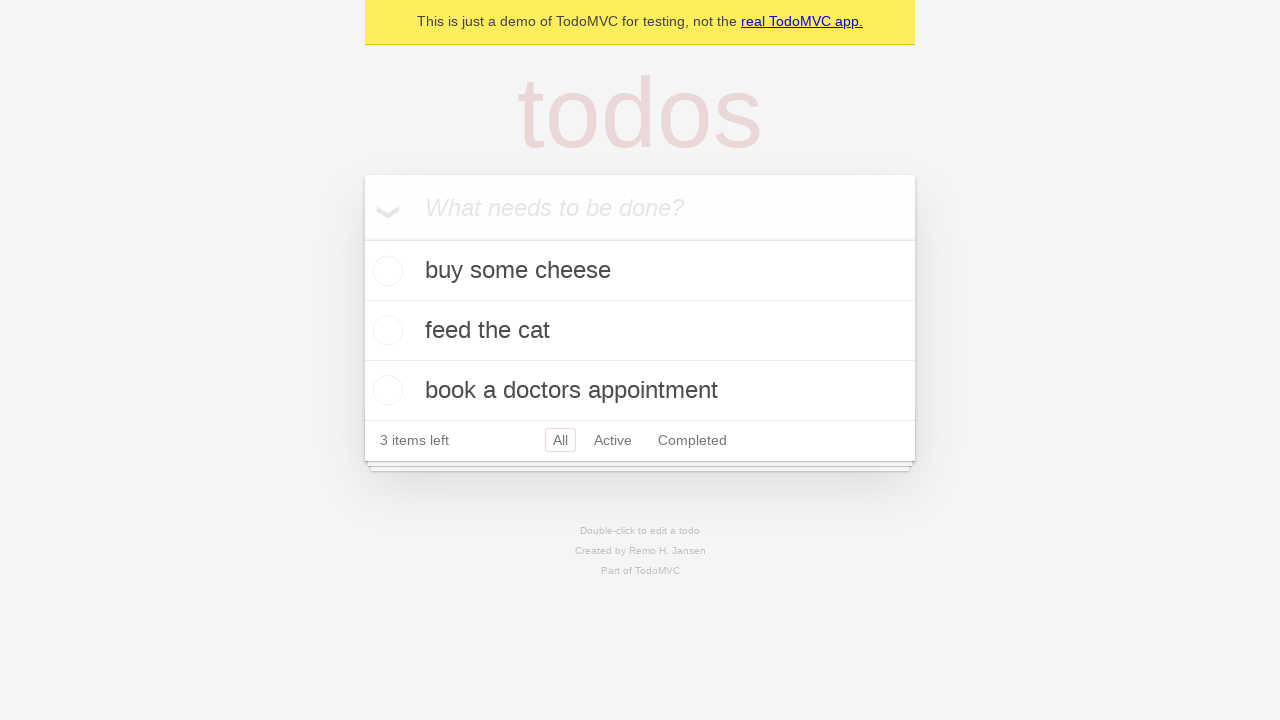

Double-clicked second todo item to enter edit mode at (640, 331) on internal:testid=[data-testid="todo-item"s] >> nth=1
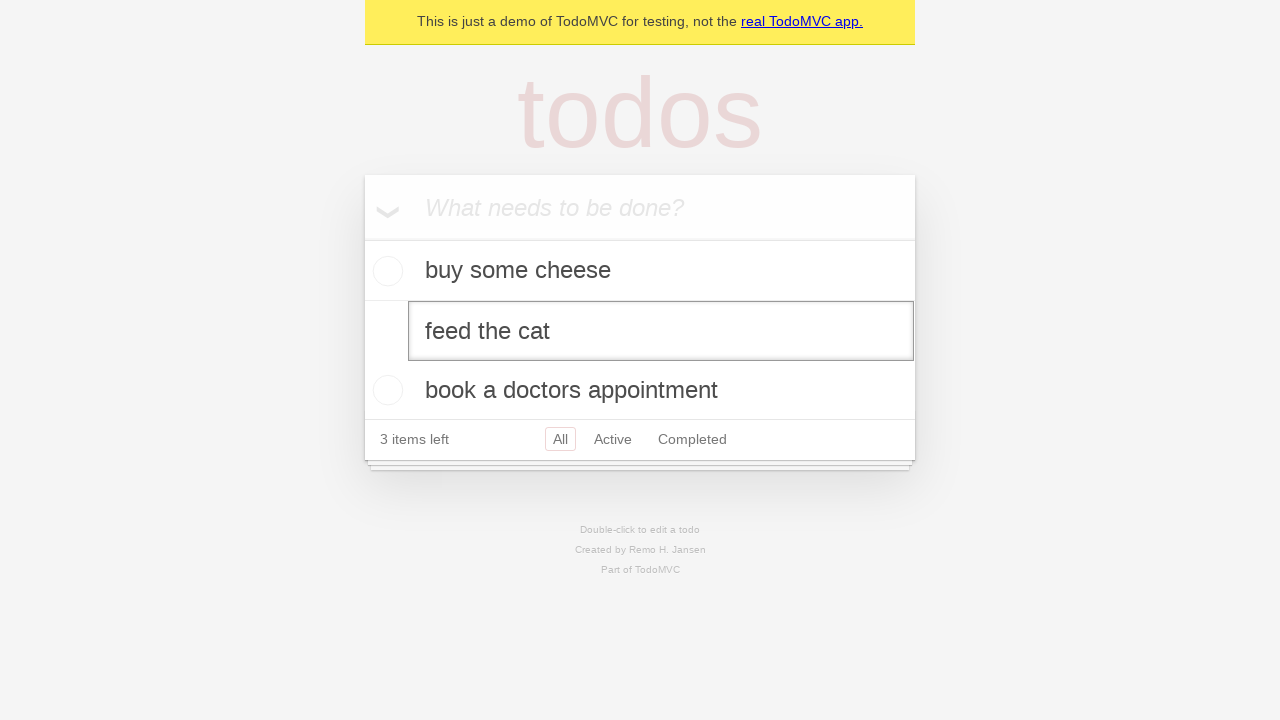

Filled edit field with text containing leading and trailing whitespace on internal:testid=[data-testid="todo-item"s] >> nth=1 >> internal:role=textbox[nam
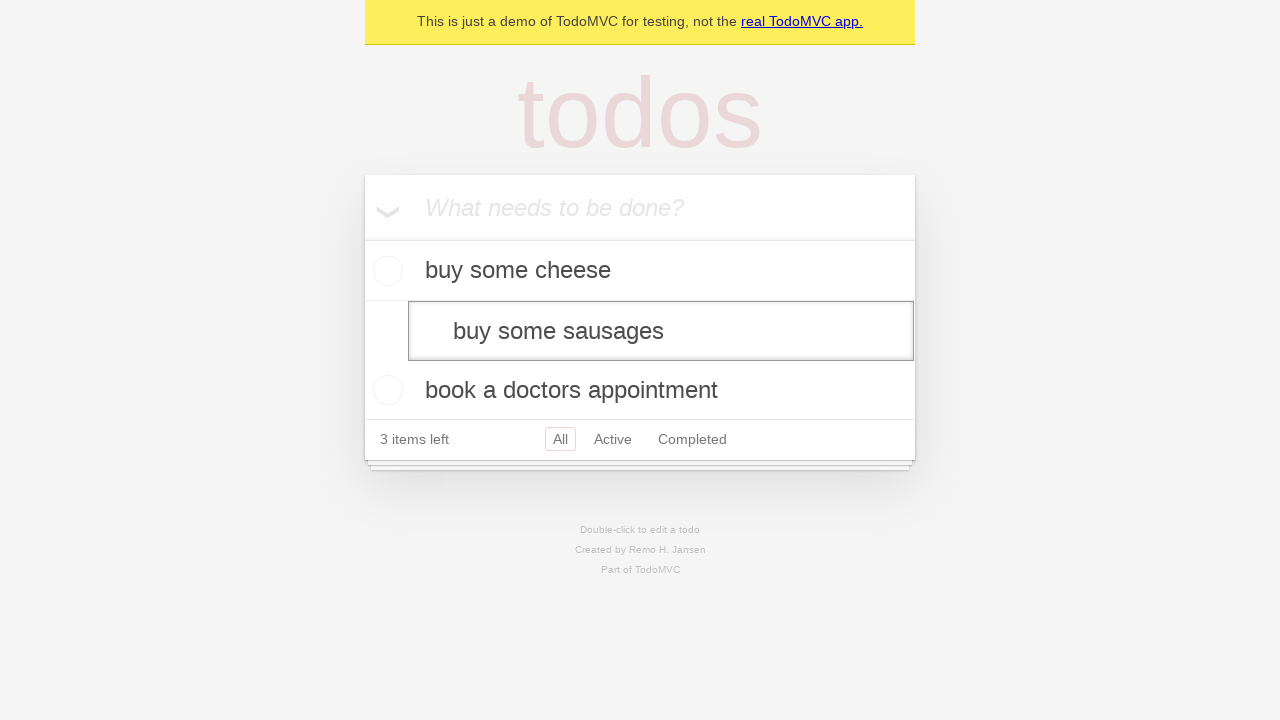

Pressed Enter to save edited todo with whitespace trimming on internal:testid=[data-testid="todo-item"s] >> nth=1 >> internal:role=textbox[nam
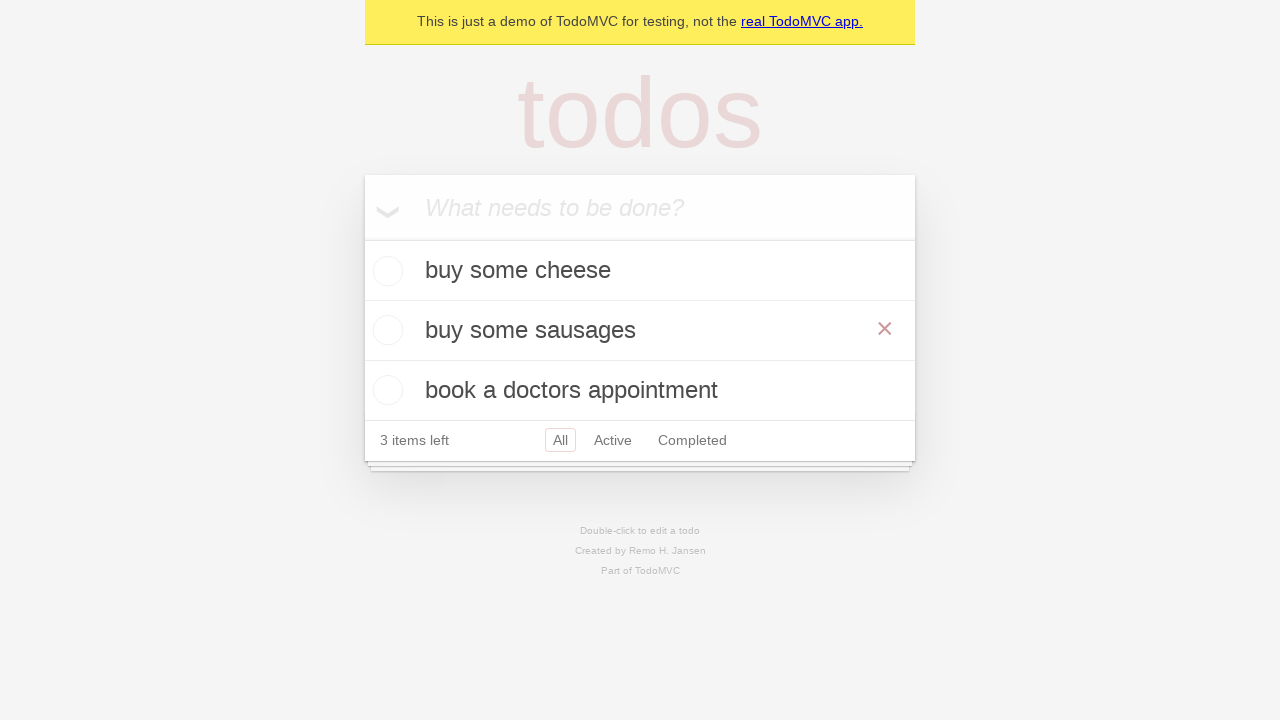

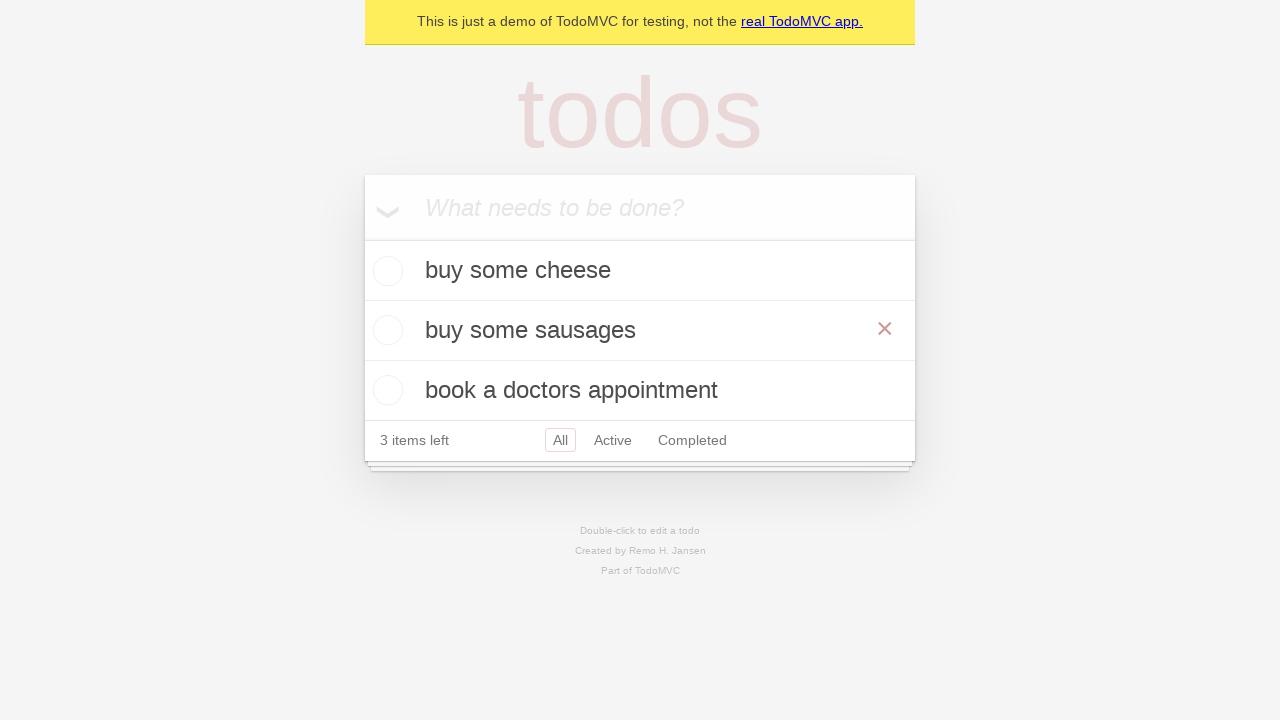